Tests window switching functionality by clicking on Privacy link which opens in a new window, switching to it, and then switching back to the parent window

Starting URL: https://accounts.google.com/signup/v2/webcreateaccount?hl=en&flowName=GlifWebSignIn&flowEntry=SignUp

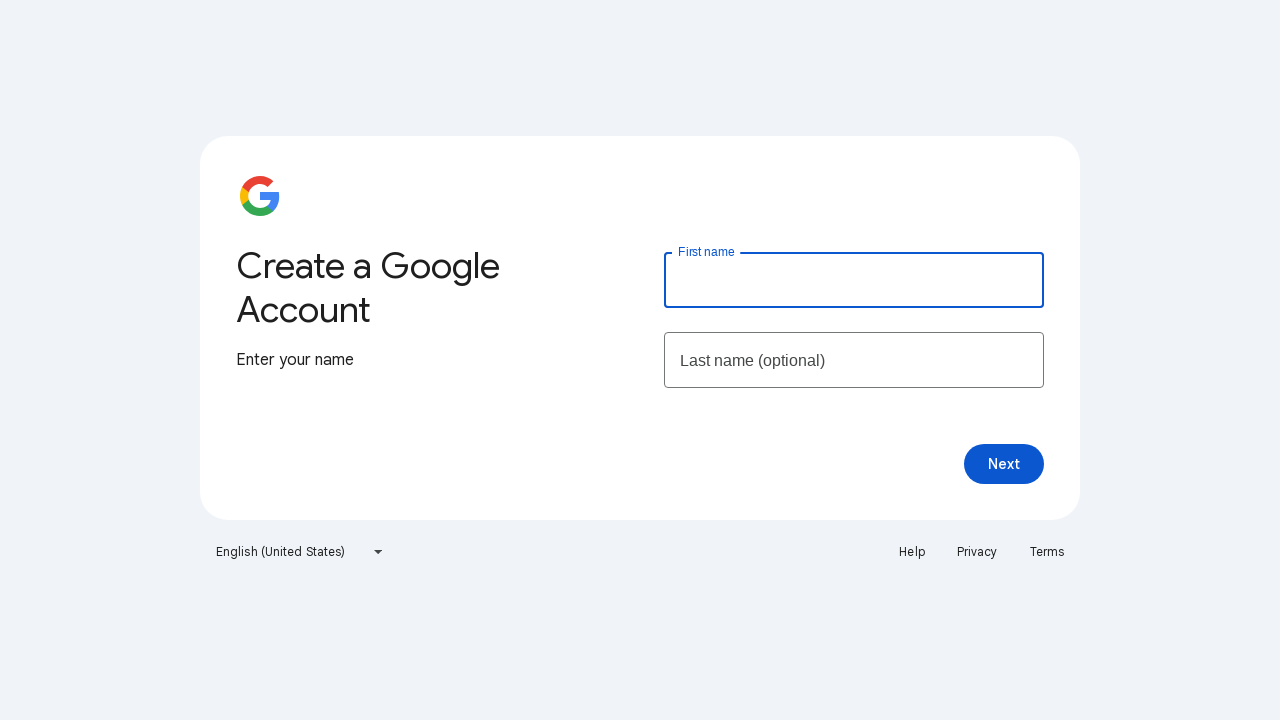

Clicked Privacy link which opened a new window at (977, 552) on text=Privacy
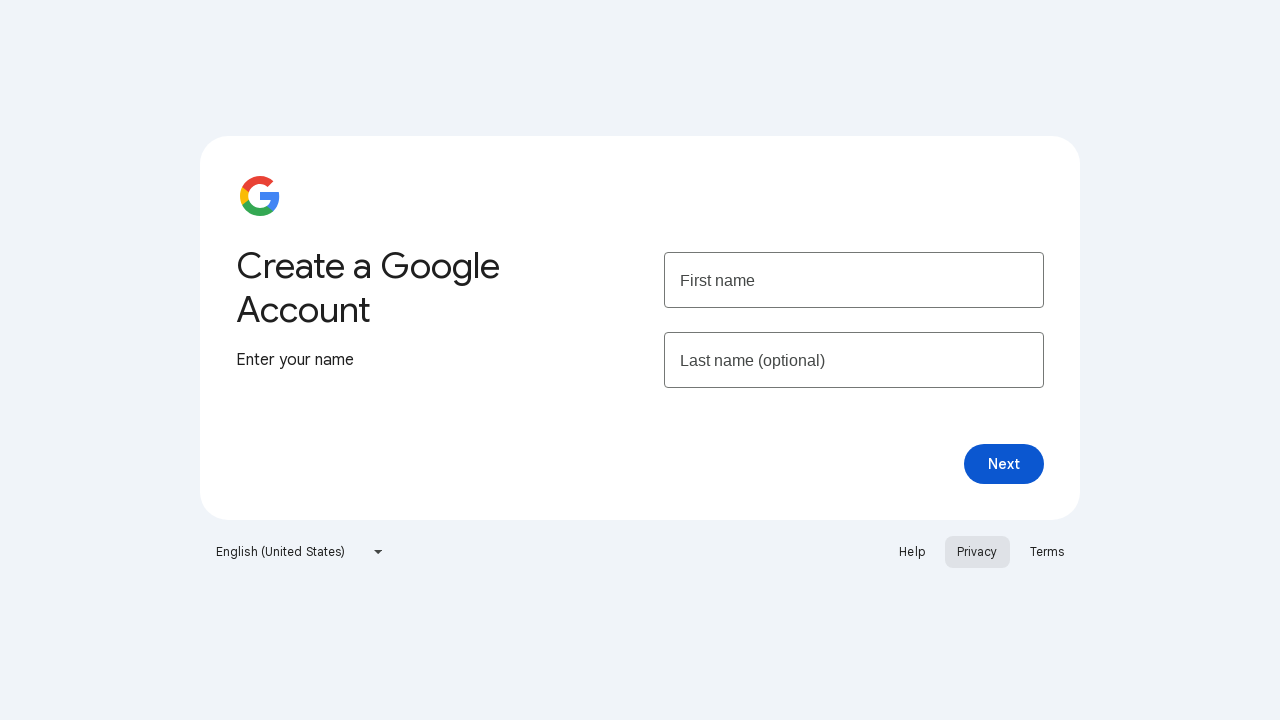

Captured new page object from Privacy window
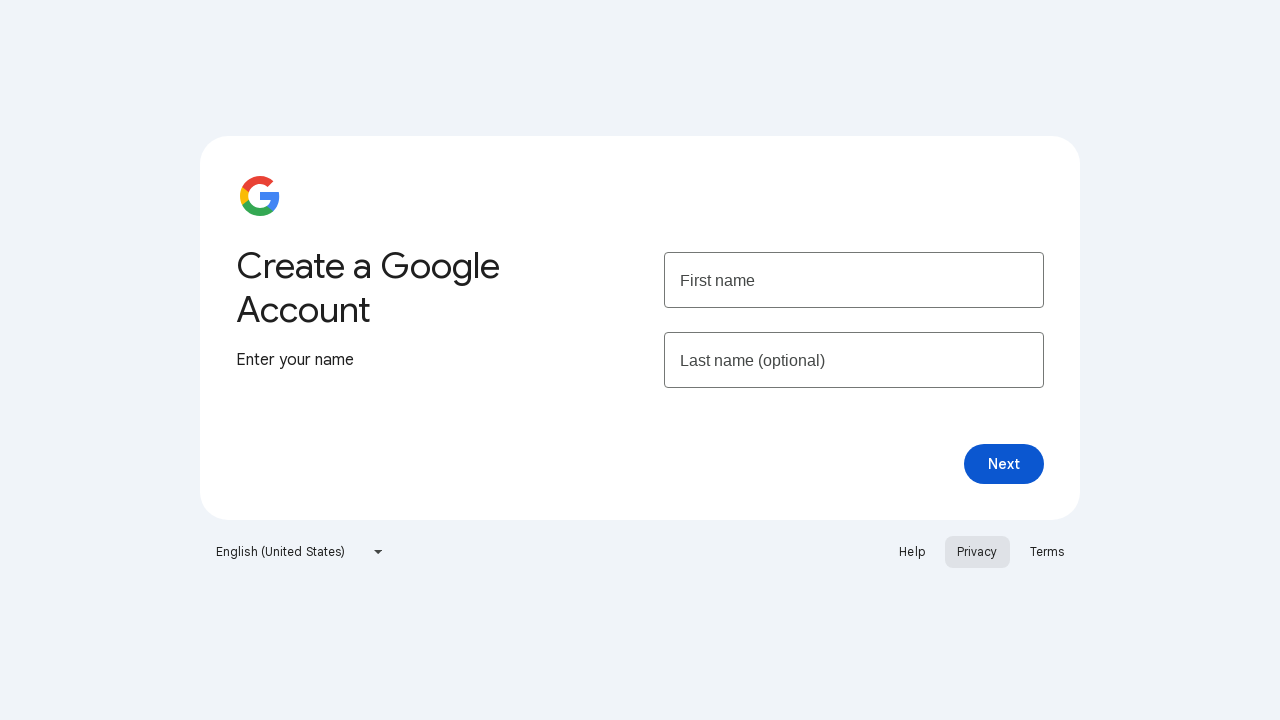

New Privacy window finished loading
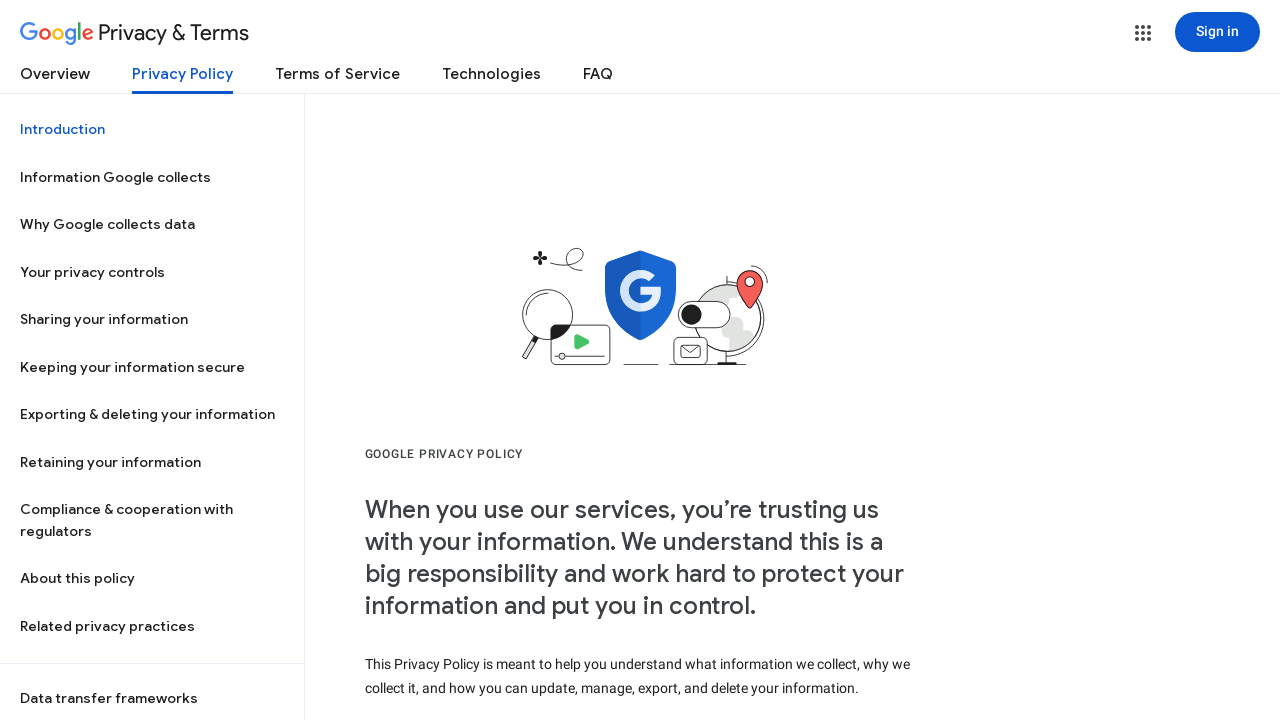

Switched back to original parent window
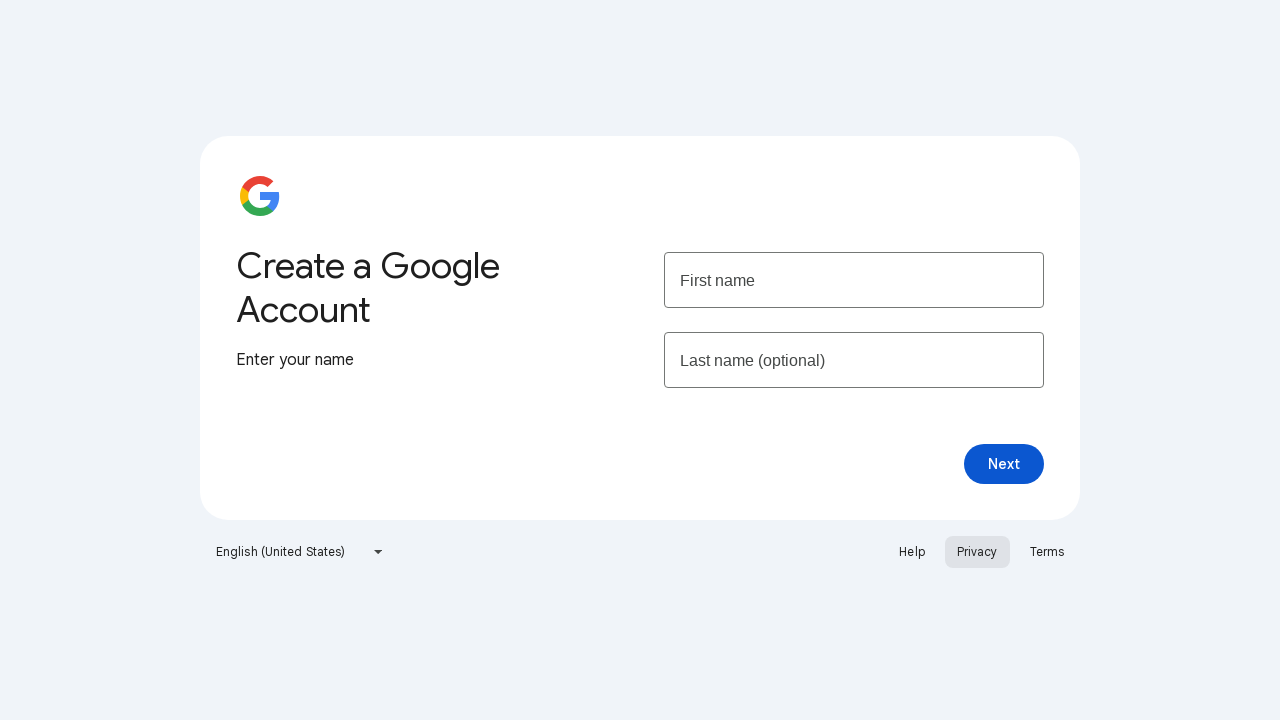

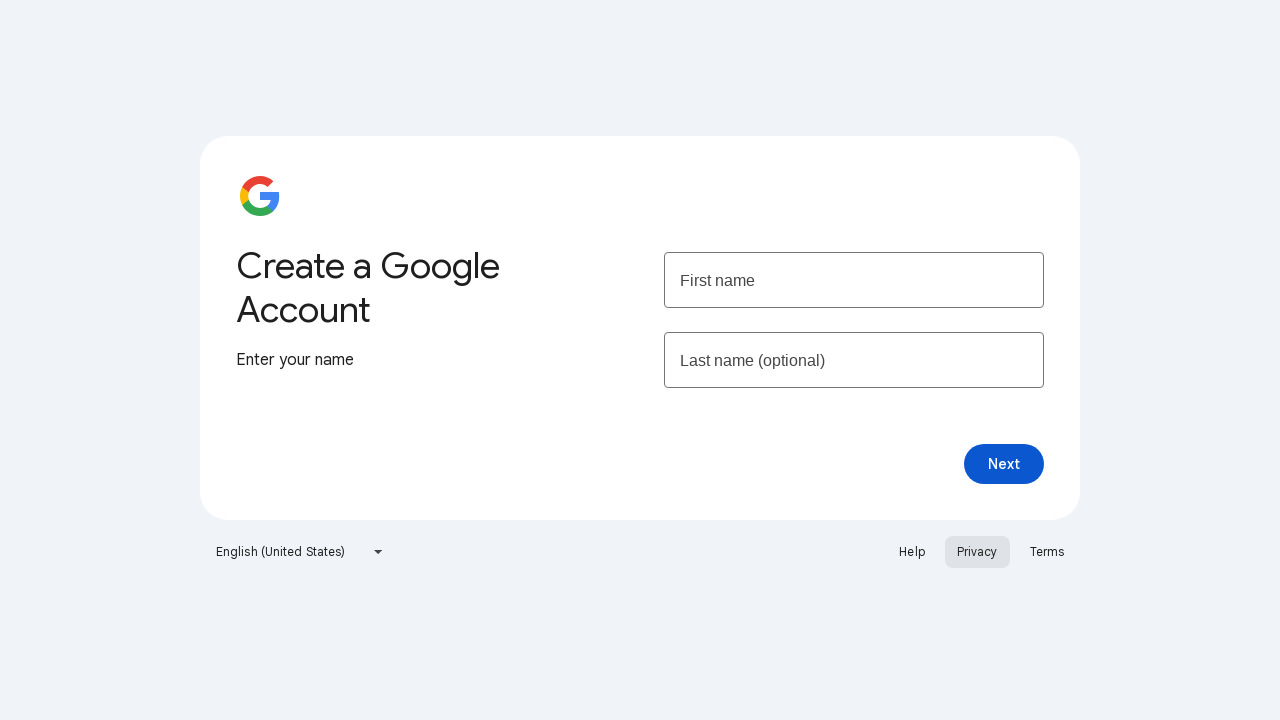